Clicks the "Created" link and verifies the response message shows status 201 Created

Starting URL: https://demoqa.com/links

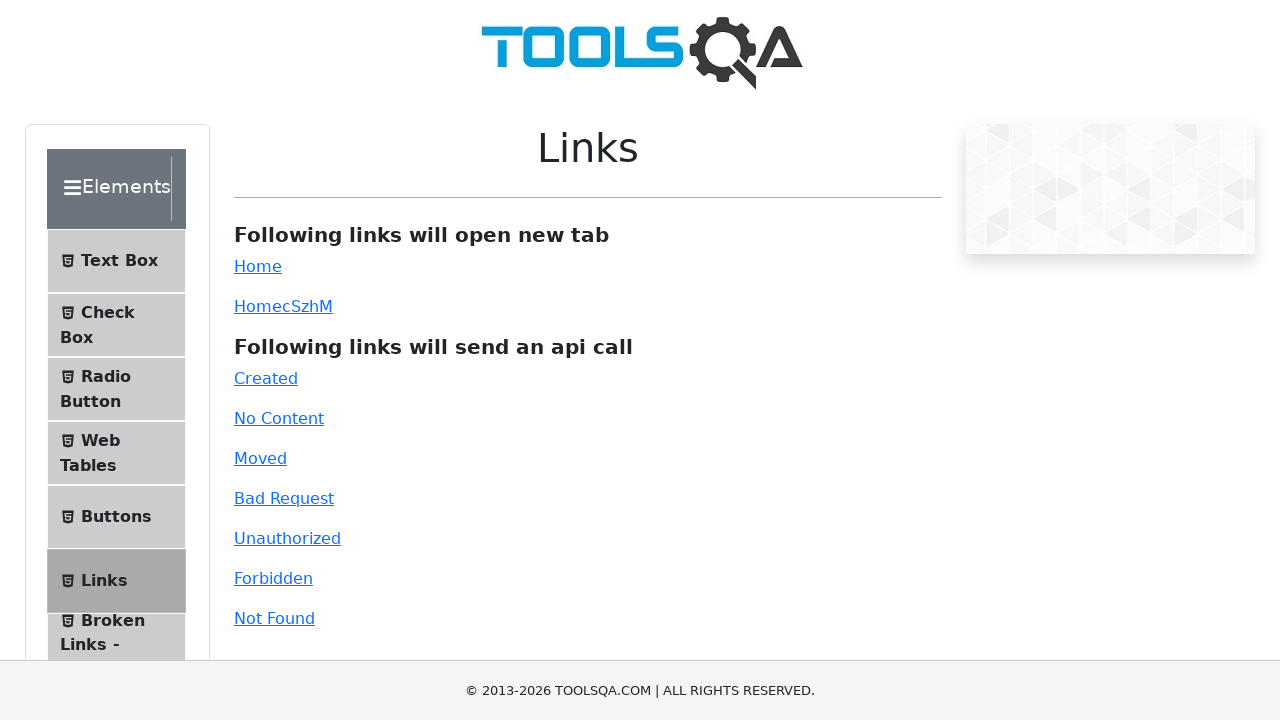

Clicked the 'Created' link and received 201 response at (266, 378) on #created
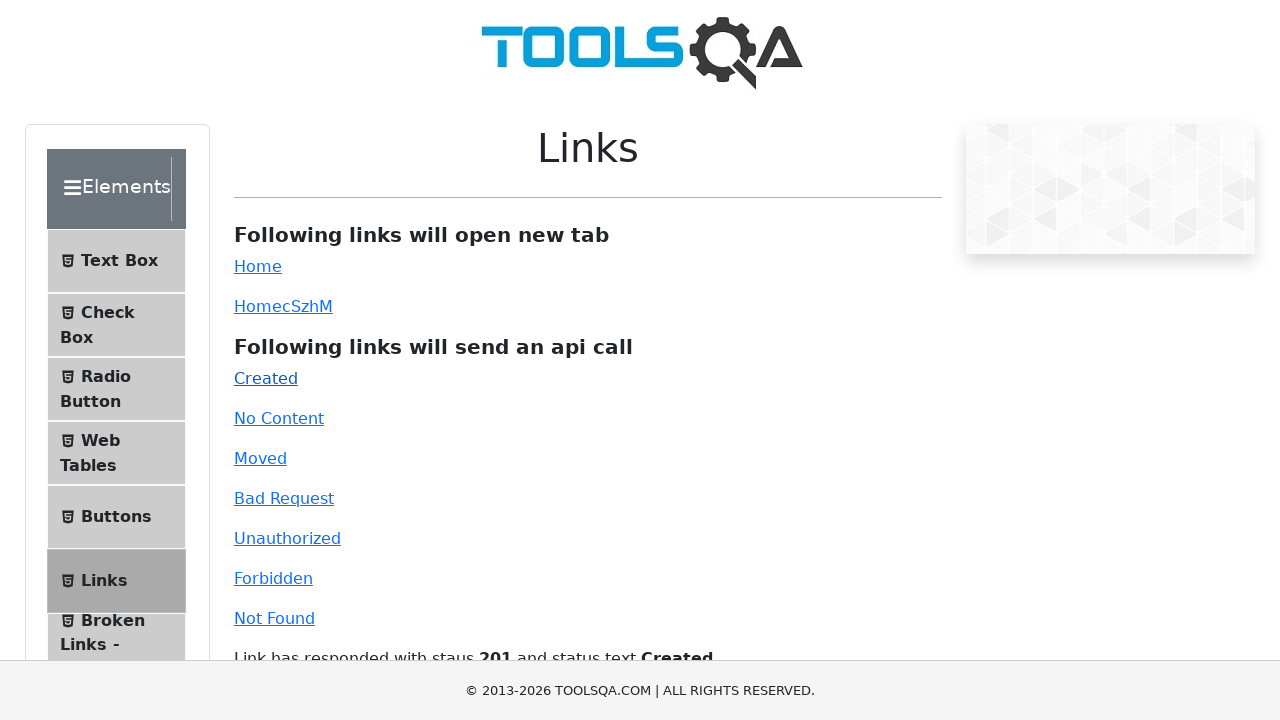

Waited for response message element to appear
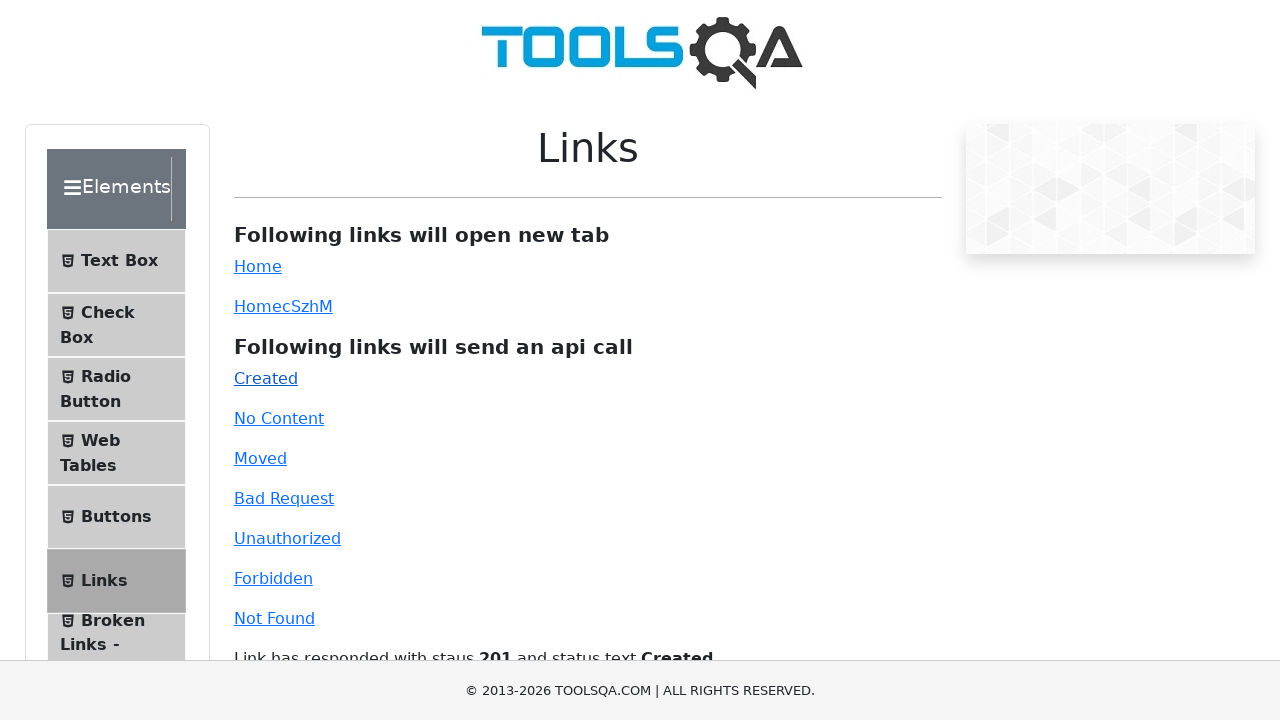

Retrieved response message text content
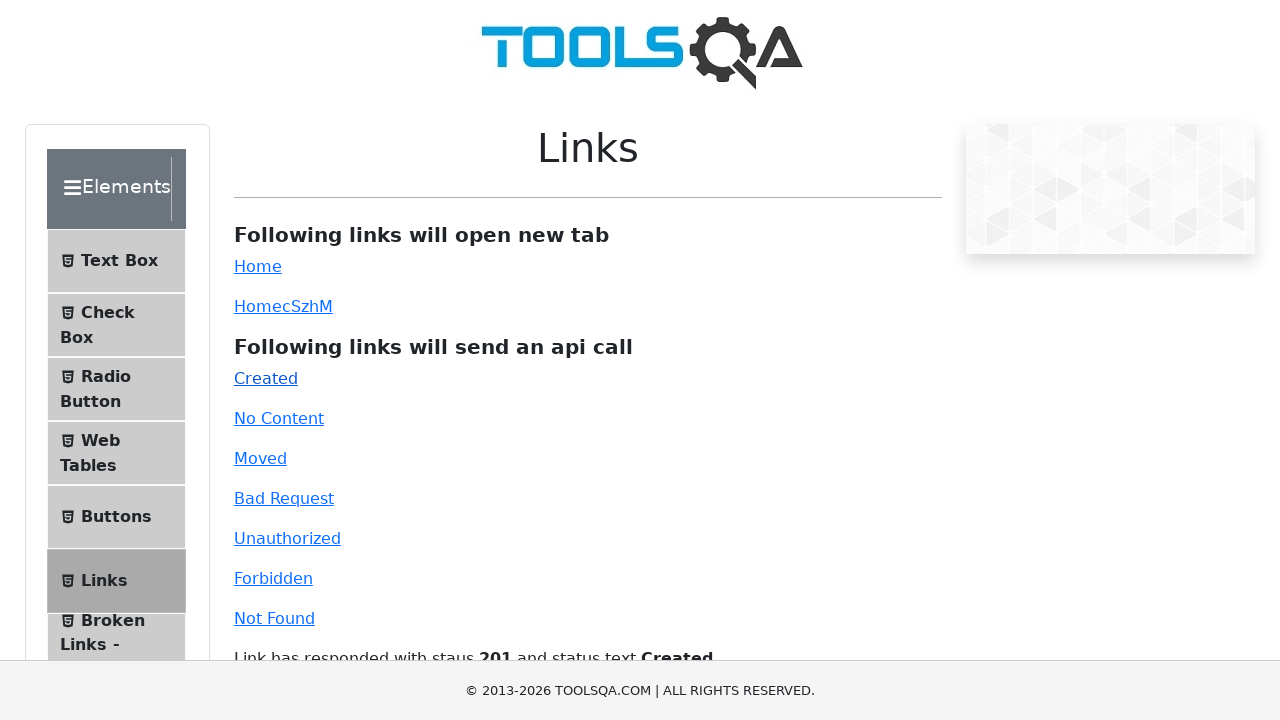

Verified response message shows status 201 Created
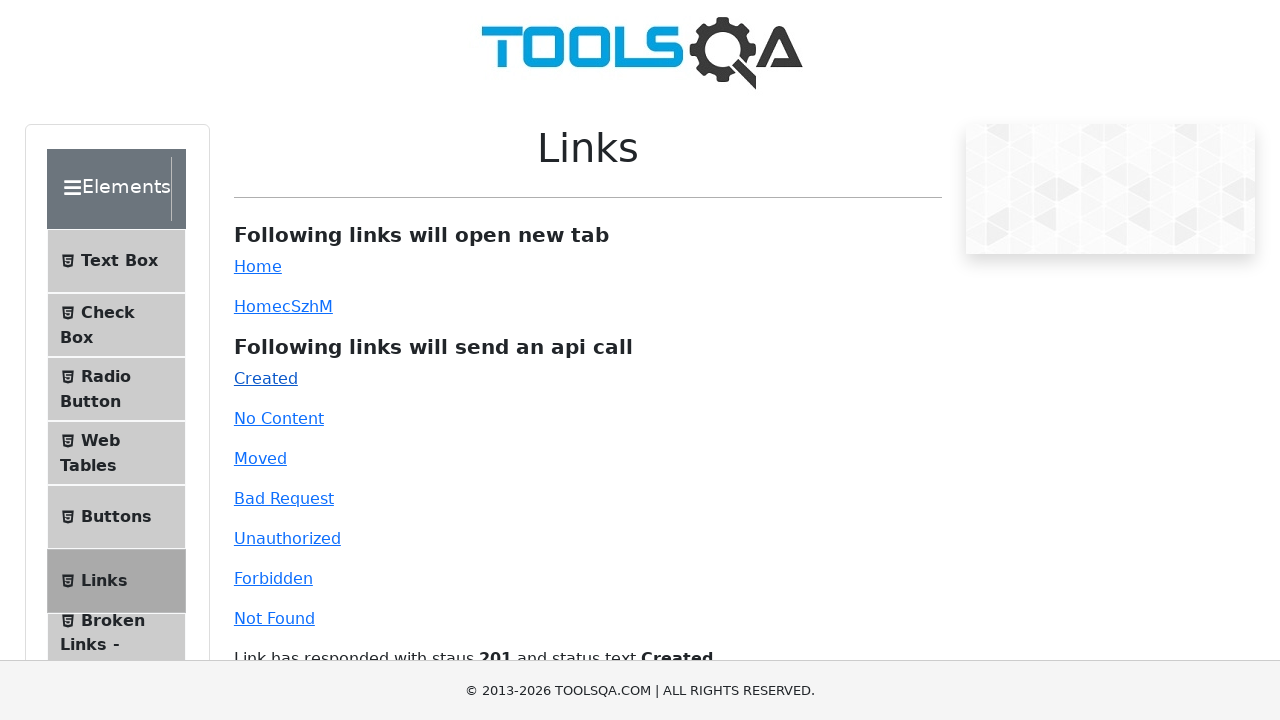

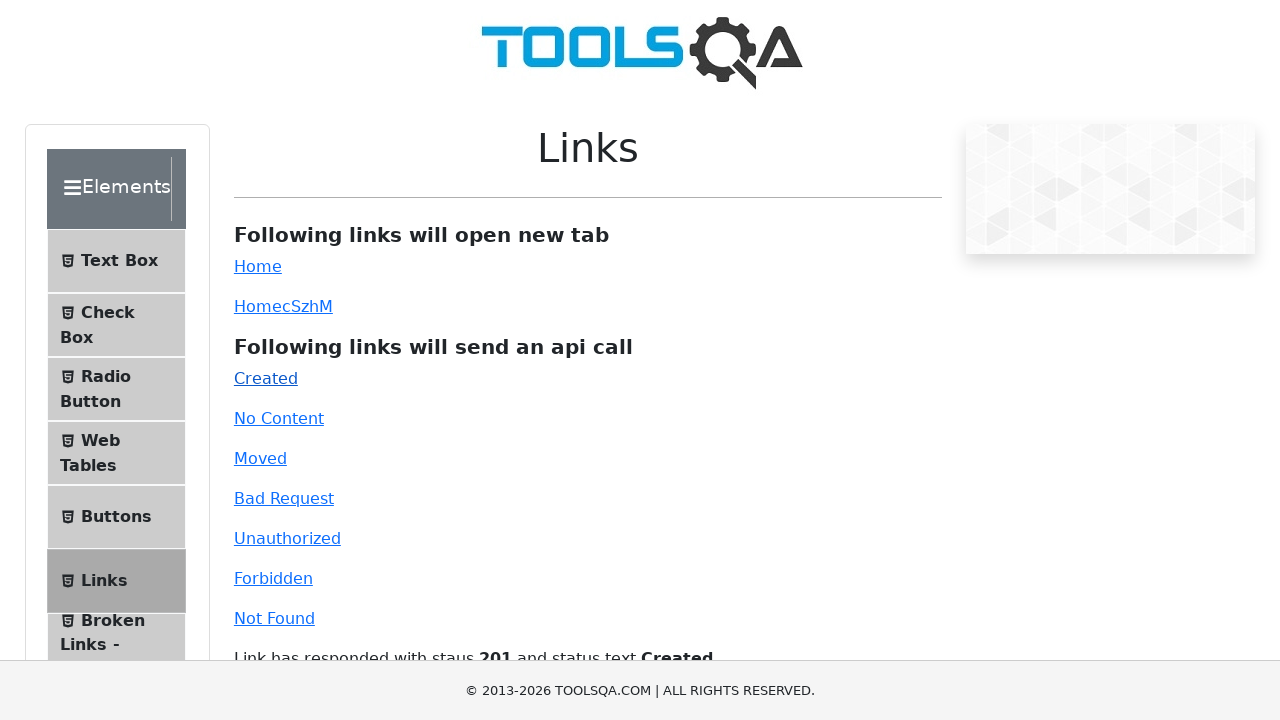